Verifies that the Contact Us section has help text and links including Get in touch, email, phone, and social media links

Starting URL: https://ilarionhalushka.github.io/jekyll-ecommerce-demo/

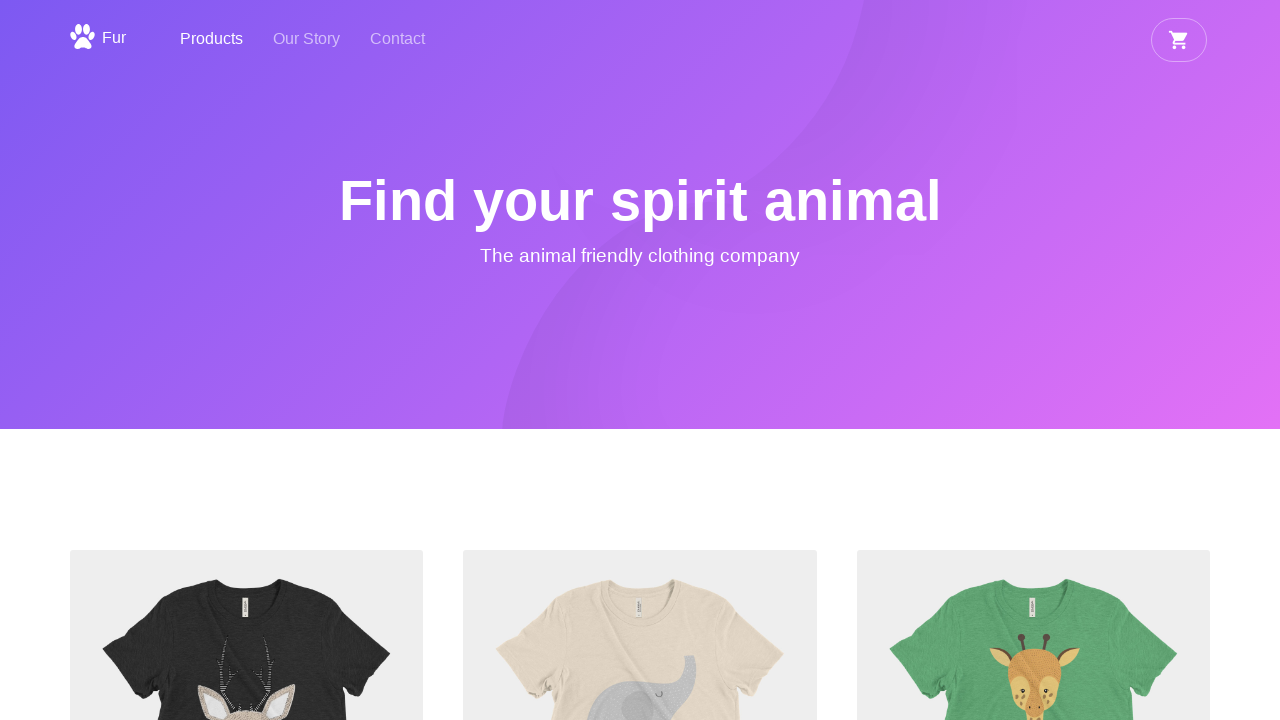

Scrolled to the bottom of the page
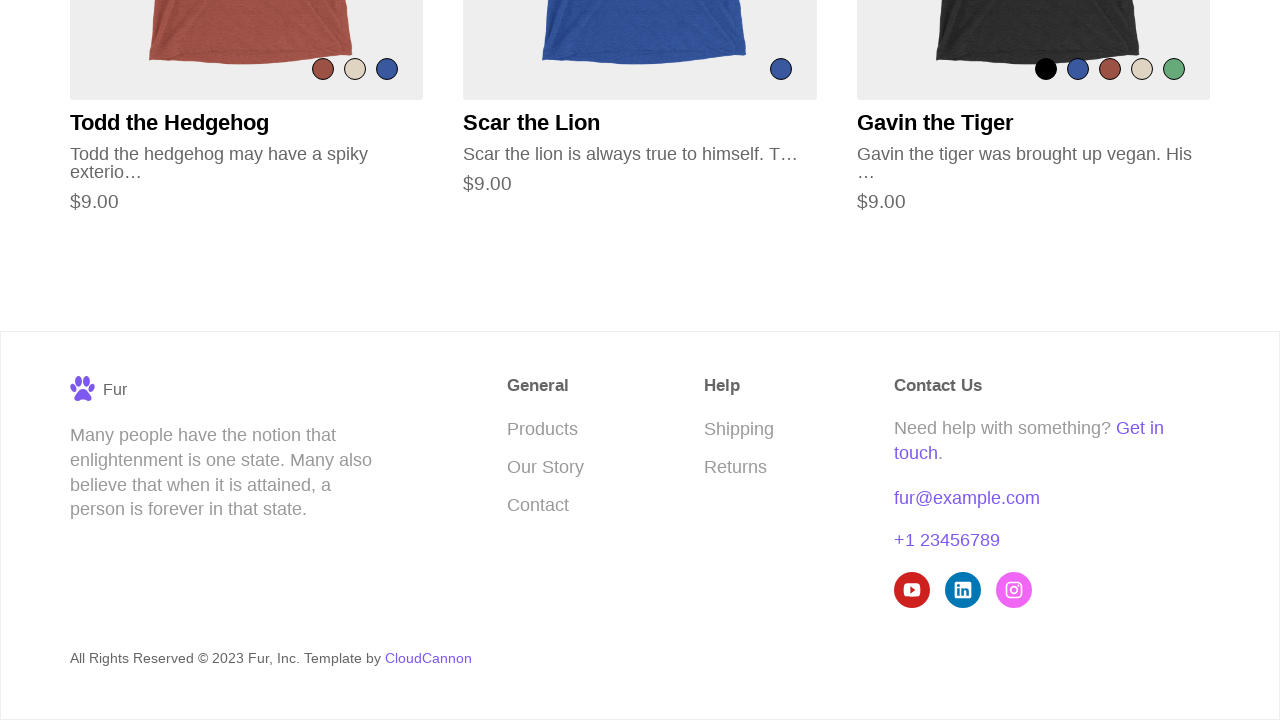

Verified Contact Us help text 'Need help with something? Get' is visible
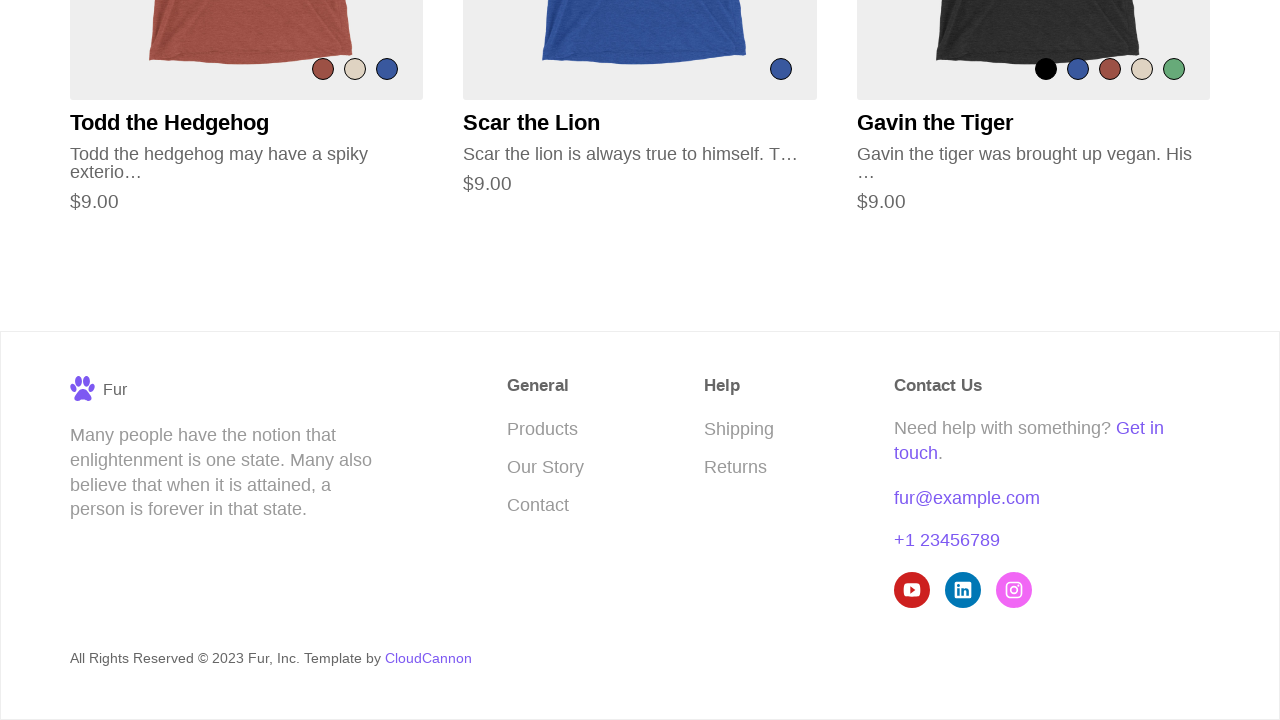

Verified 'Get in touch' link is present
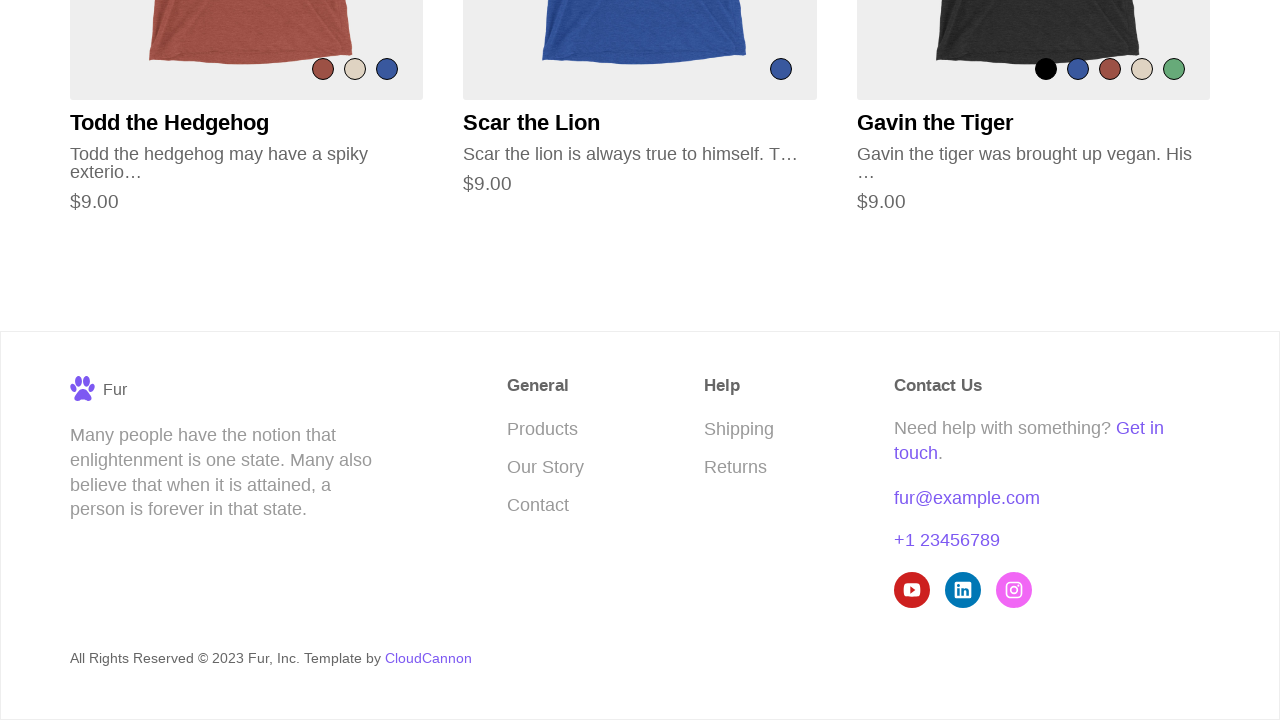

Verified email link 'fur@example.com' is present
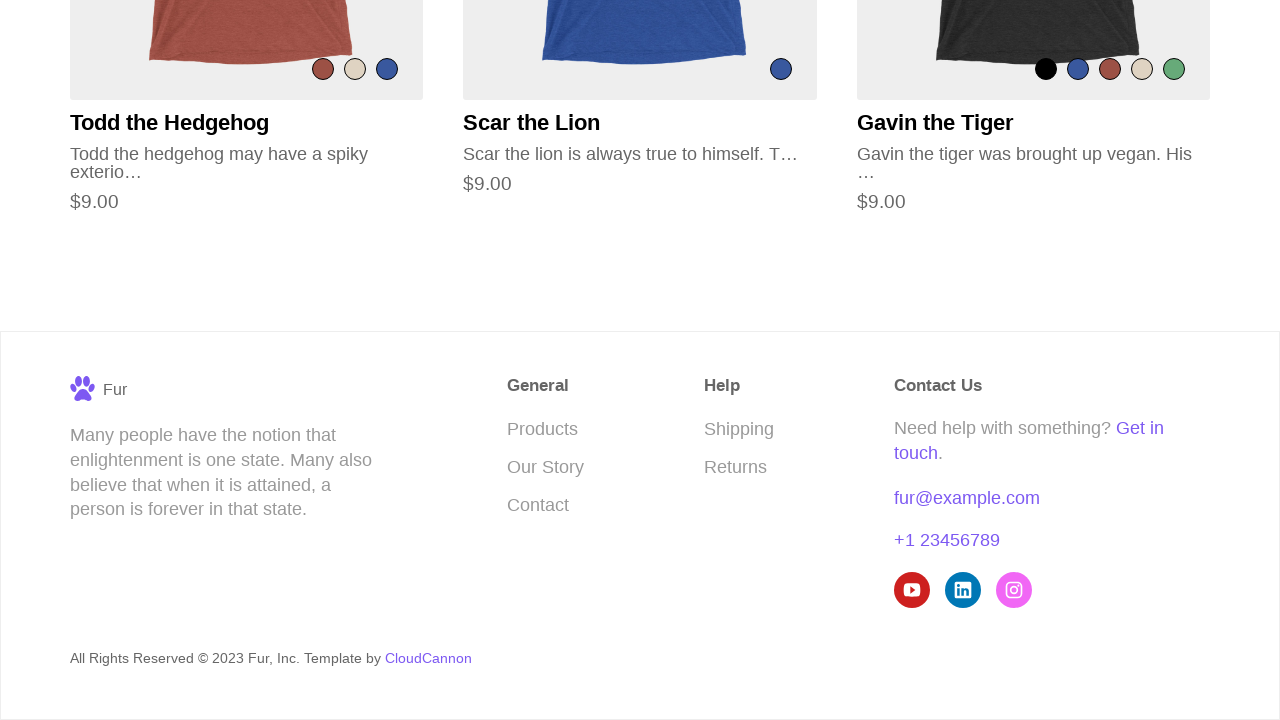

Verified phone link '+1' is present
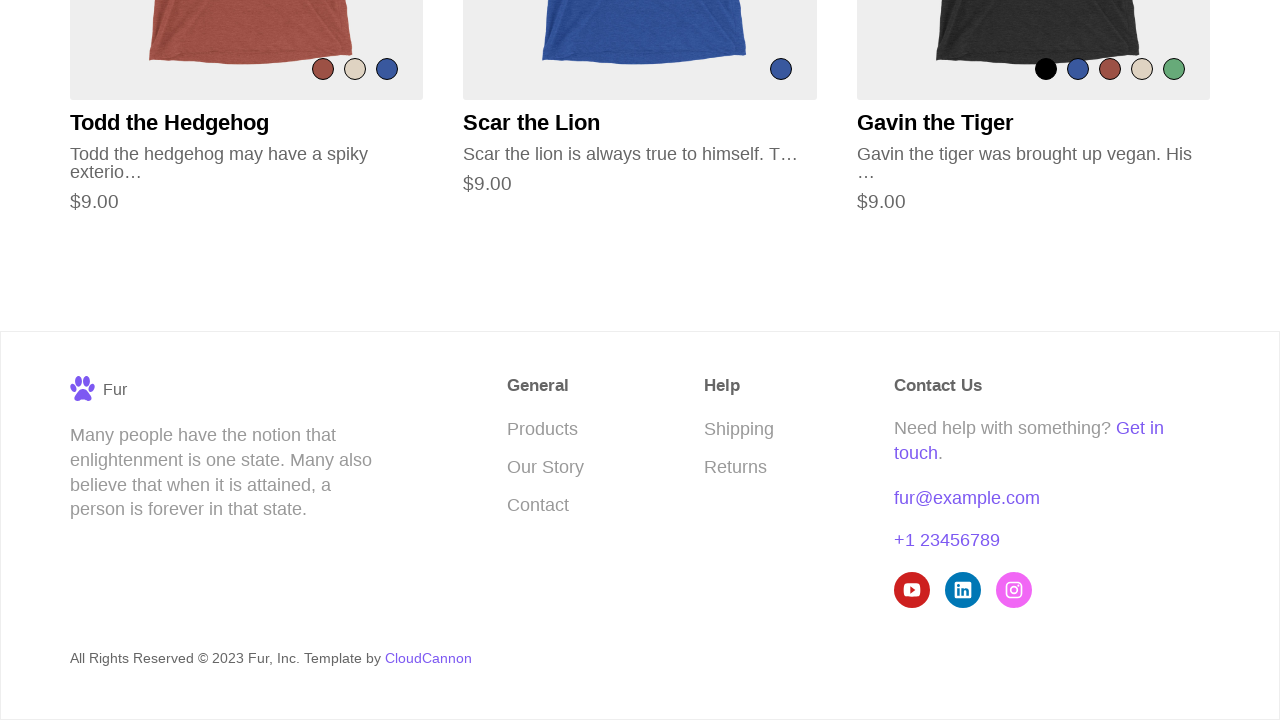

Verified first social media link in Contact Us section is present
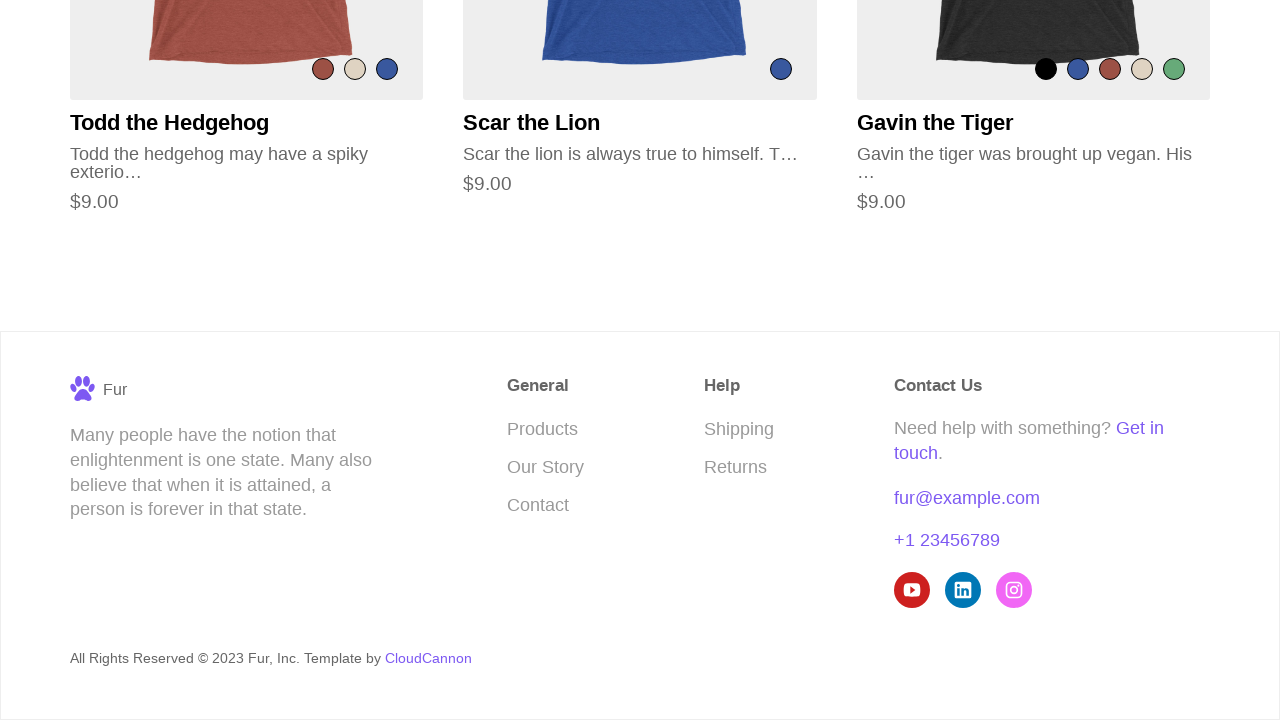

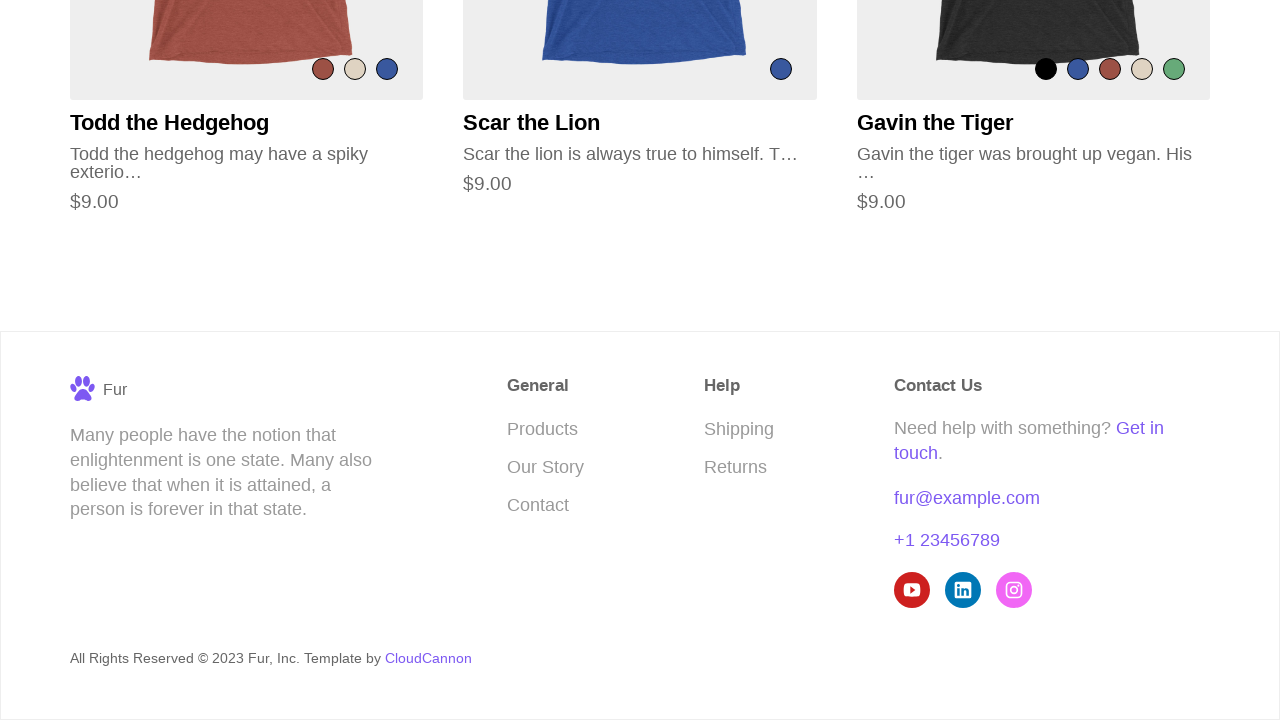